Tests handling a confirmation alert by clicking a button to trigger it, dismissing the alert with cancel, and verifying the result.

Starting URL: https://training-support.net/webelements/alerts

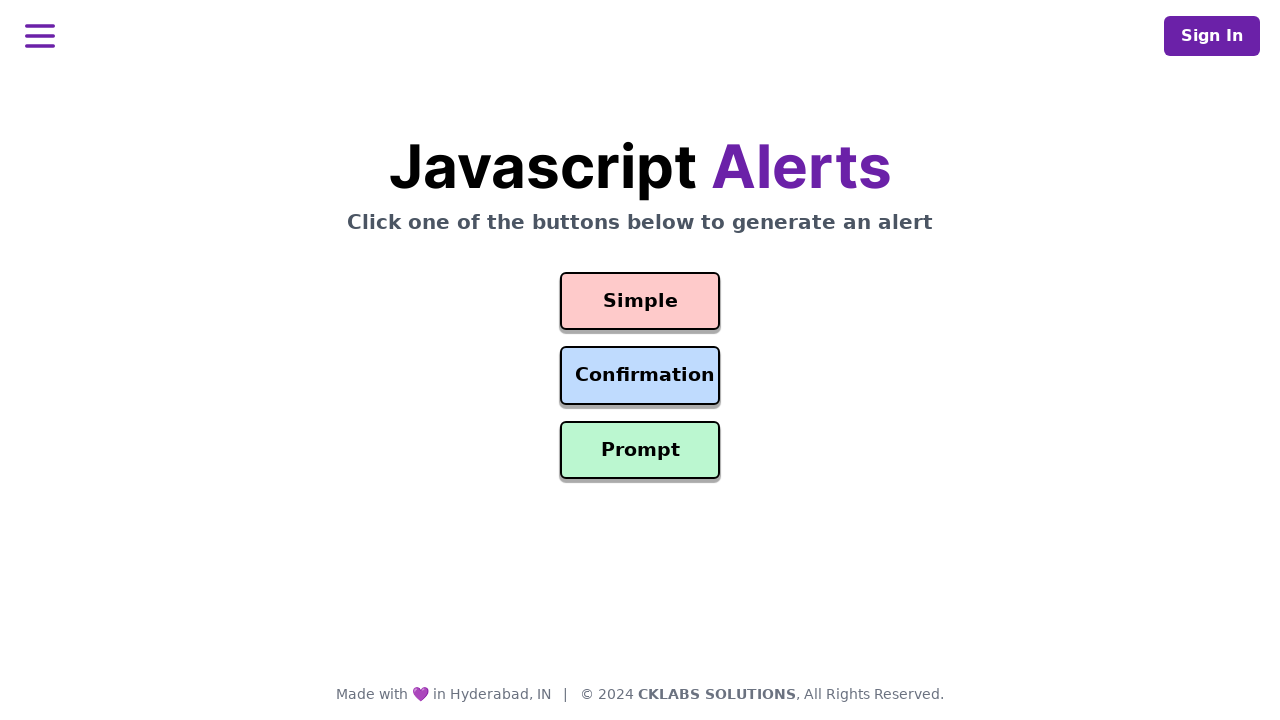

Set up dialog handler to dismiss confirmation alerts
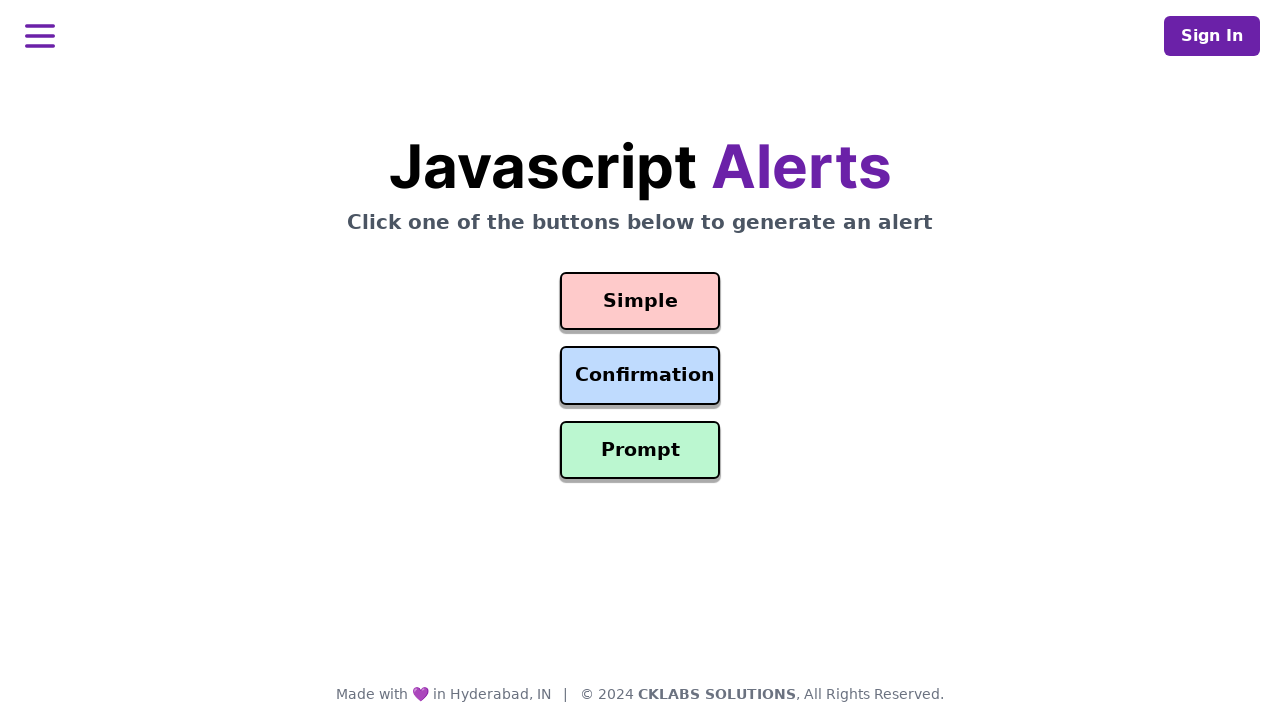

Clicked the Confirmation Alert button to trigger the alert at (640, 376) on #confirmation
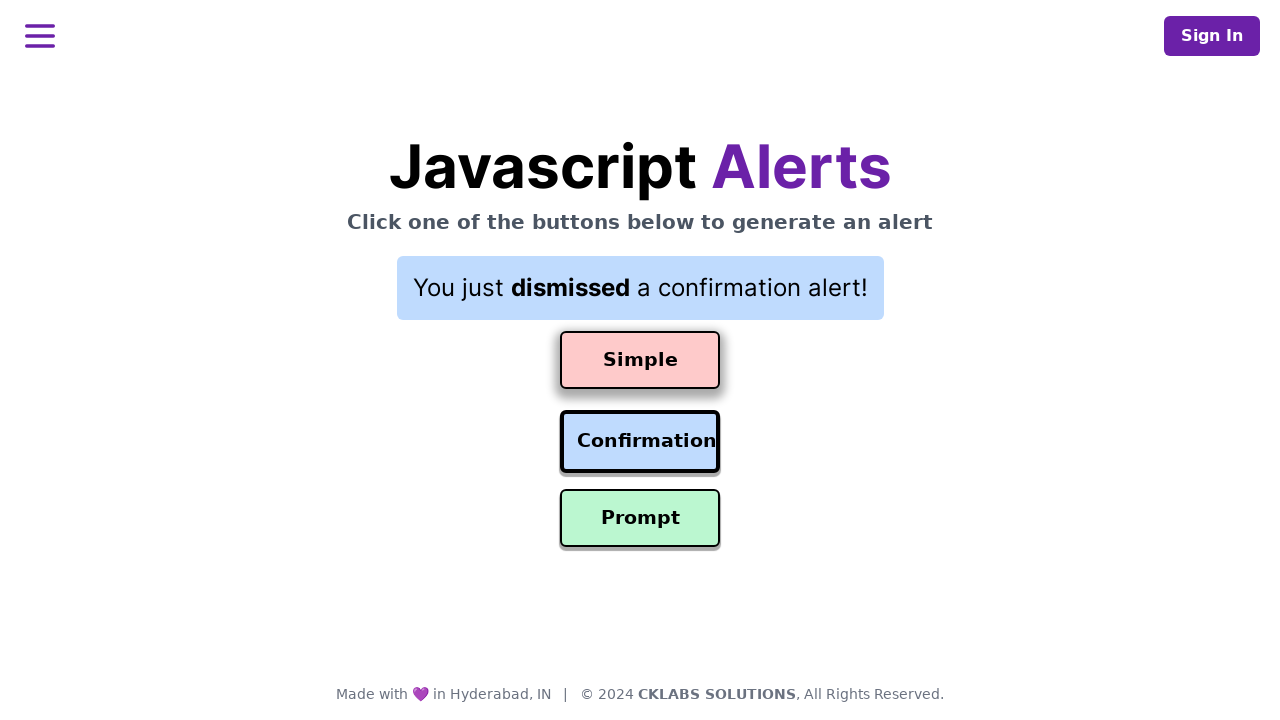

Waited for result text to appear after dismissing the confirmation alert
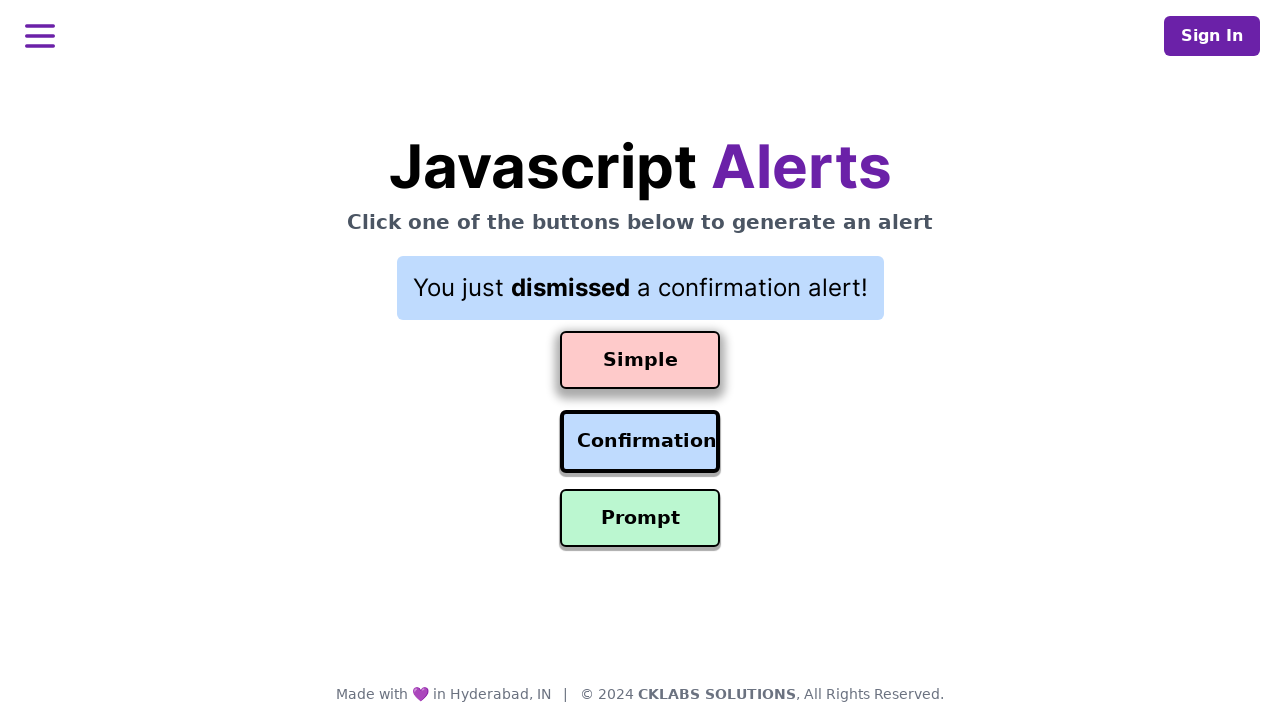

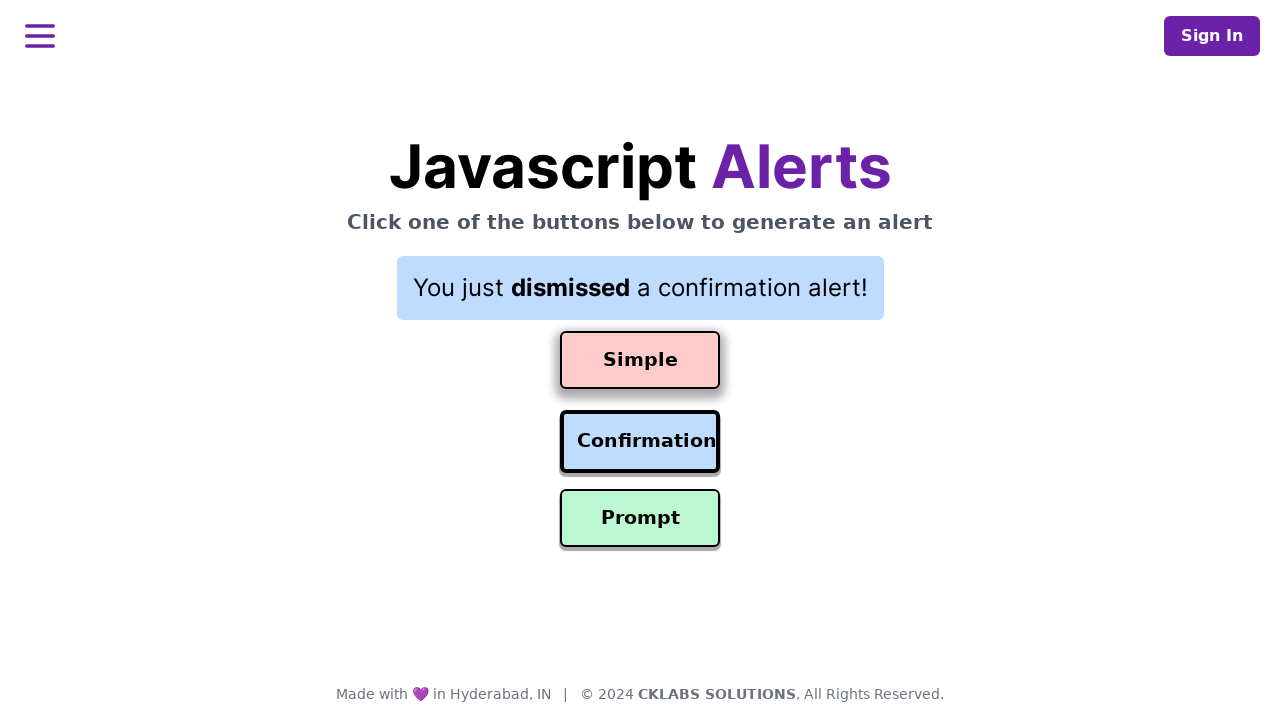